Tests the animal dropdown element on a test automation practice page by locating the dropdown options and verifying they are present

Starting URL: https://testautomationpractice.blogspot.com/

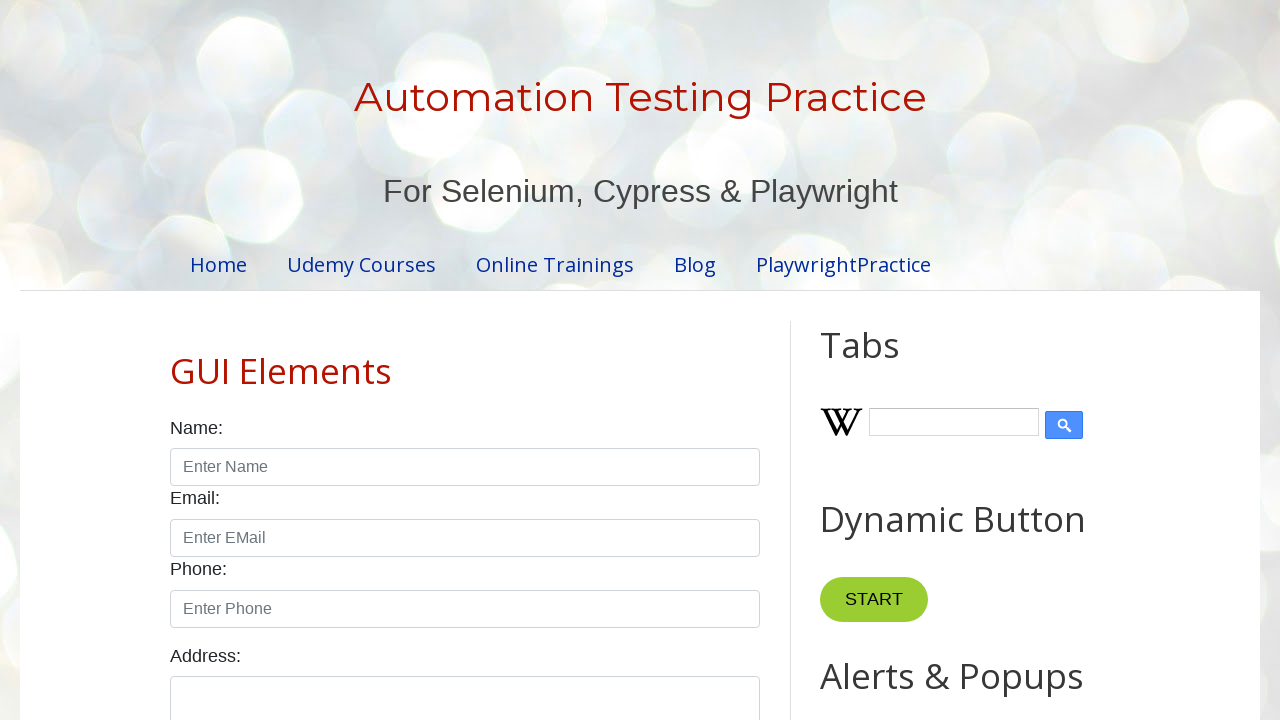

Waited for animal dropdown selector to be present
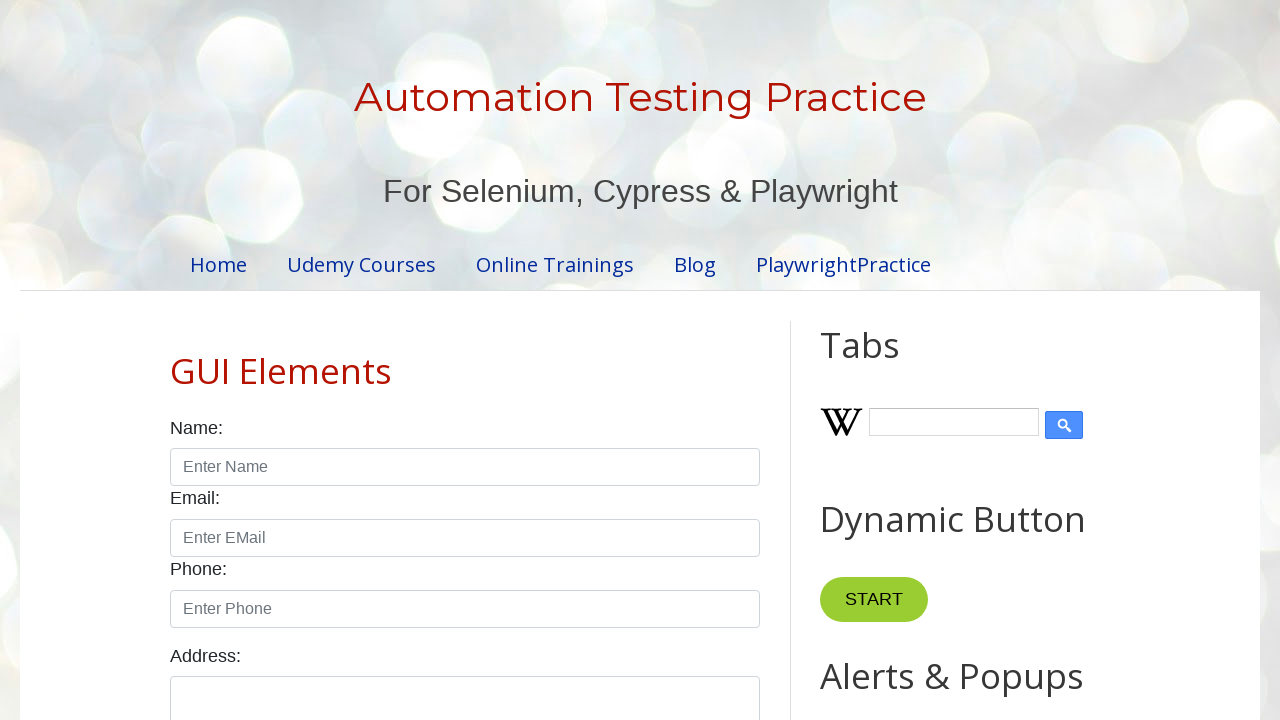

Retrieved all dropdown options from animal selector
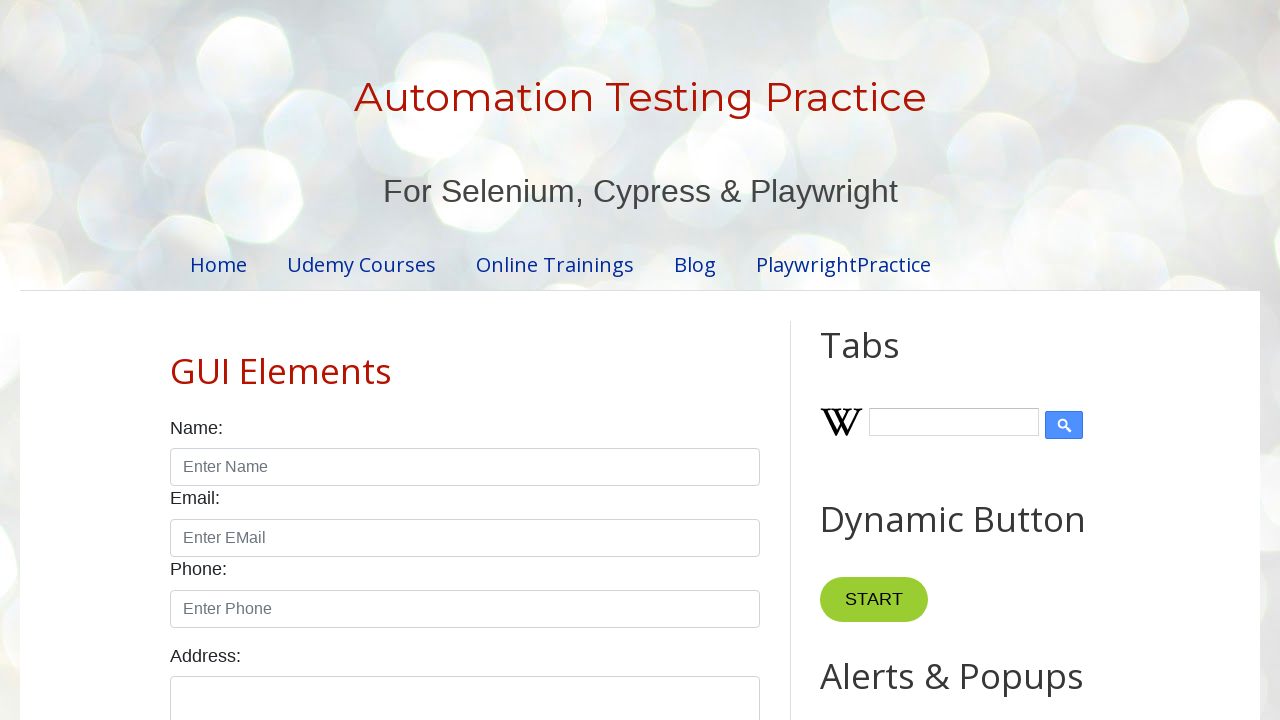

Clicked on the animal dropdown element at (465, 361) on select[name='animals']
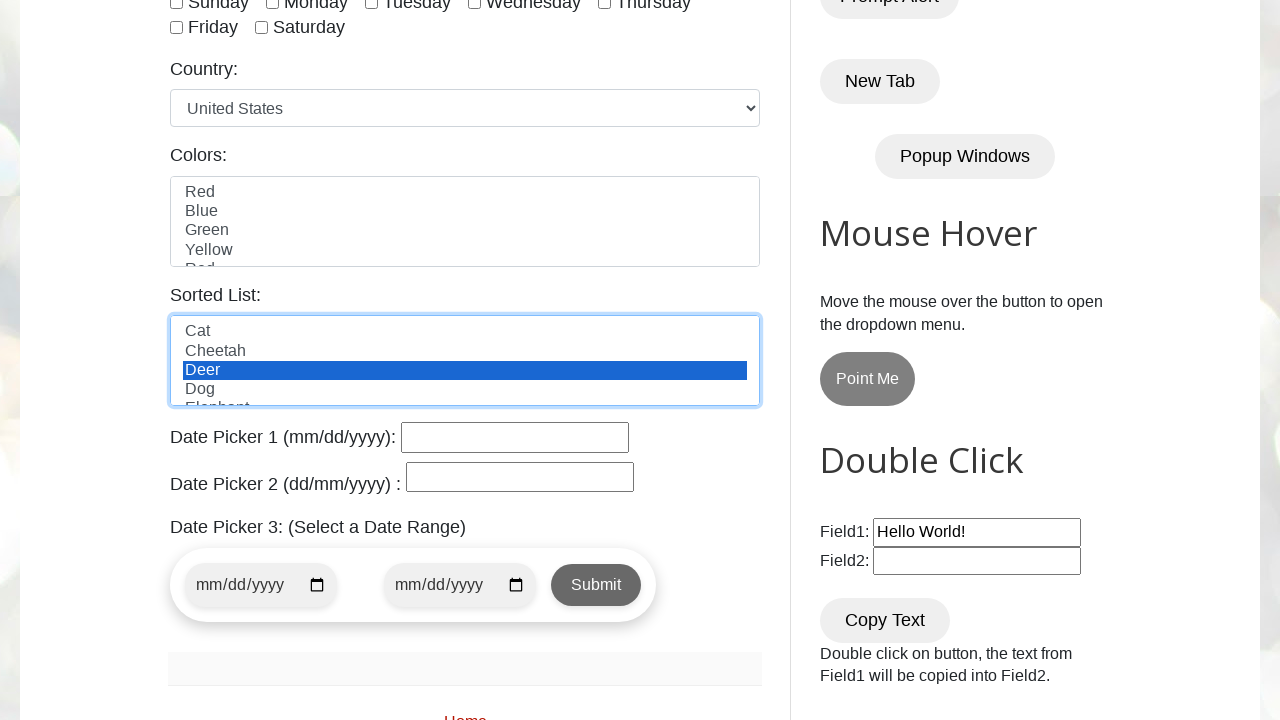

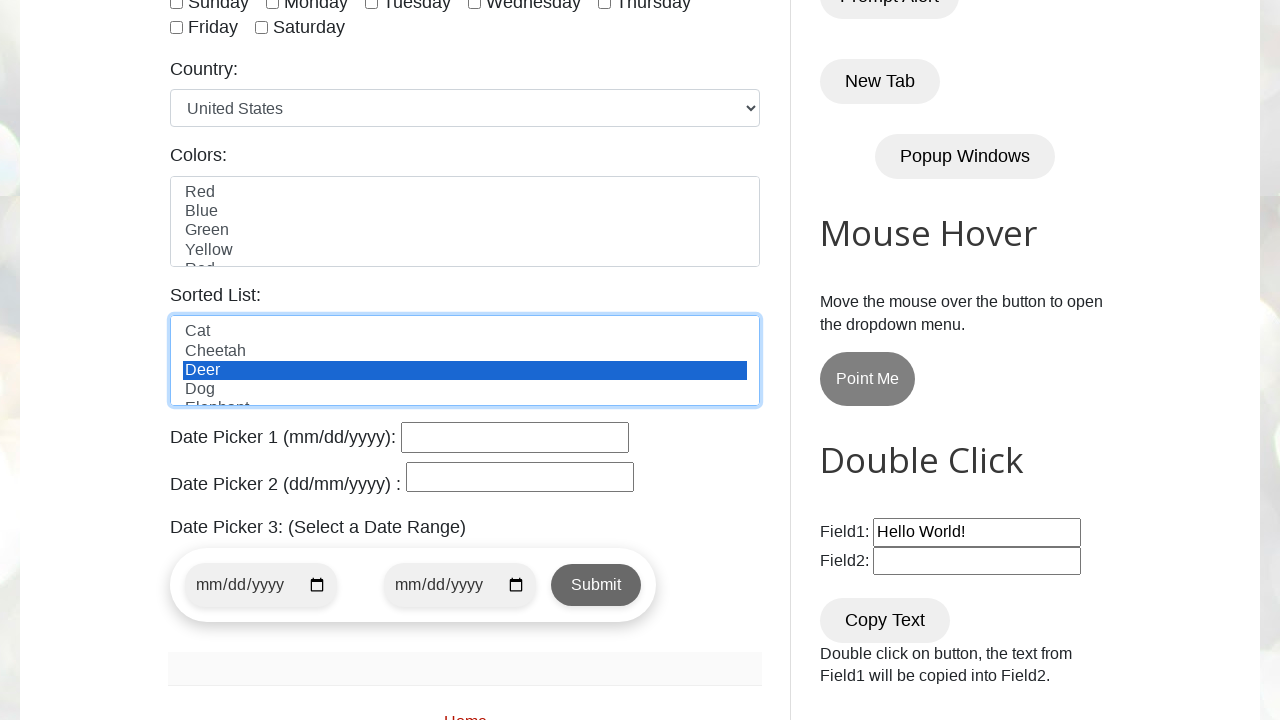